Tests drag-and-drop functionality on jQuery UI demo page by dragging an element and dropping it onto a target

Starting URL: https://jqueryui.com/droppable/

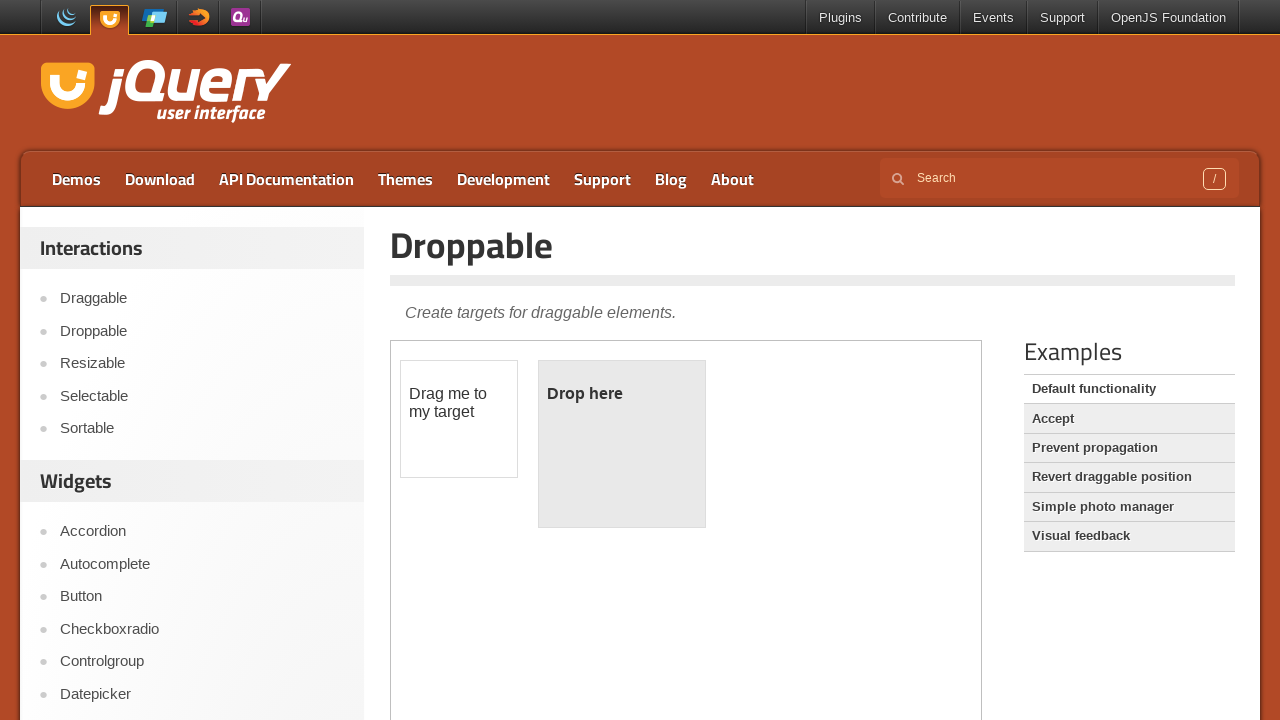

Navigated to jQuery UI droppable demo page
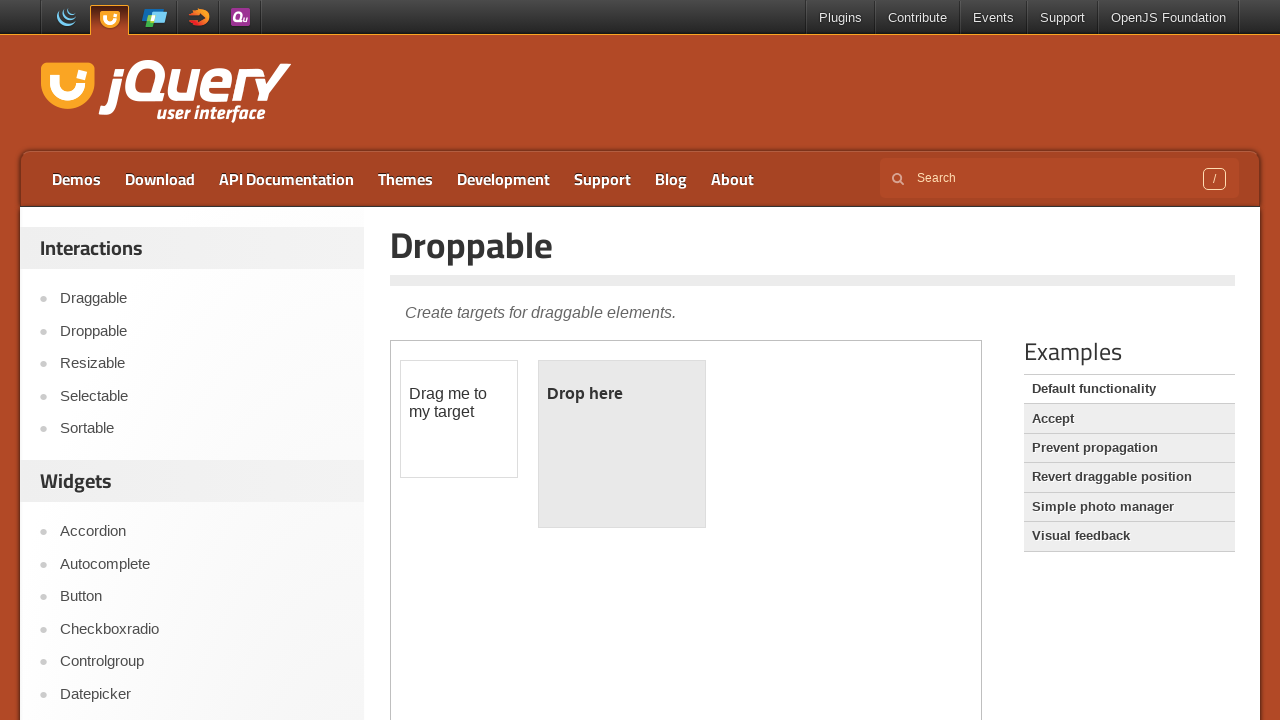

Located the demo iframe
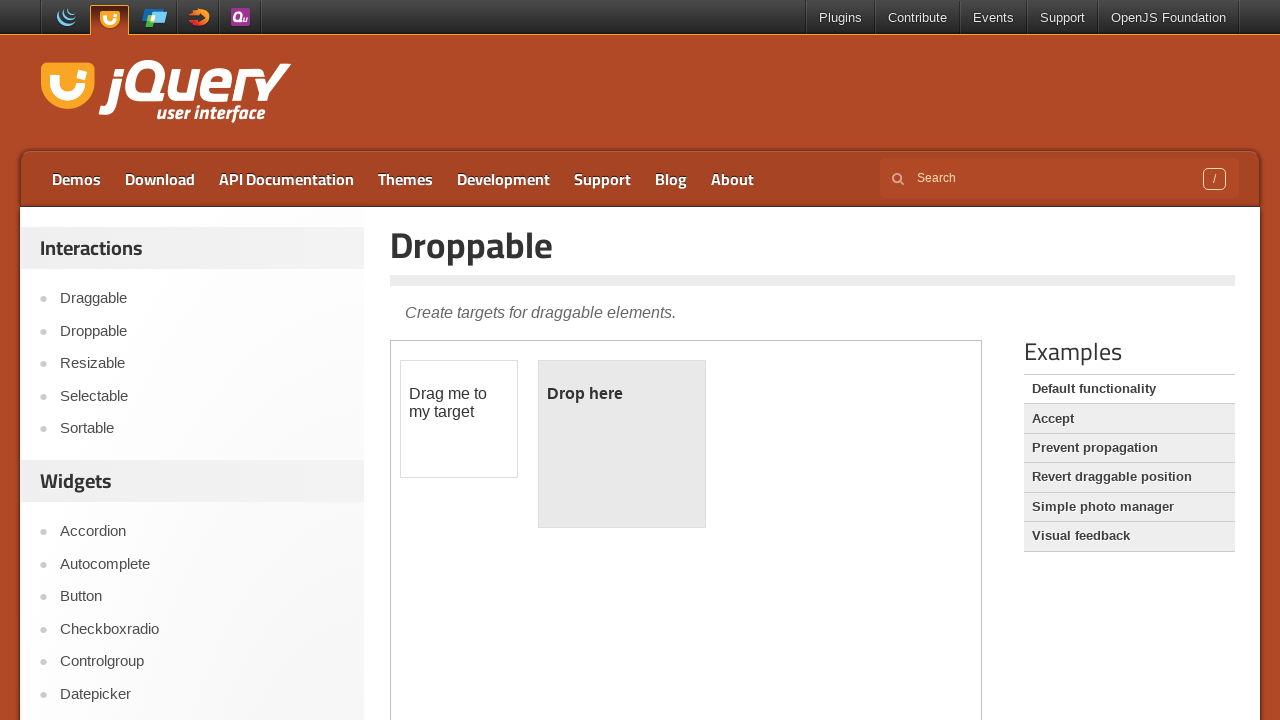

Located the draggable element
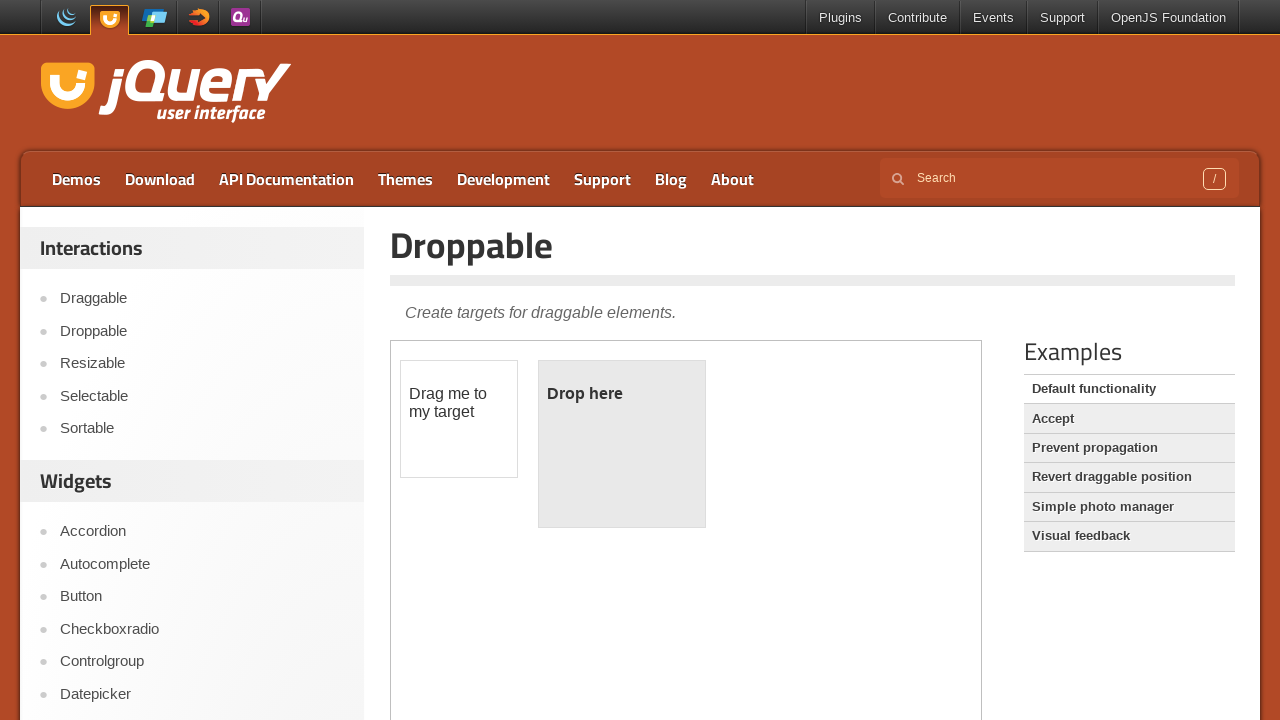

Located the droppable target element
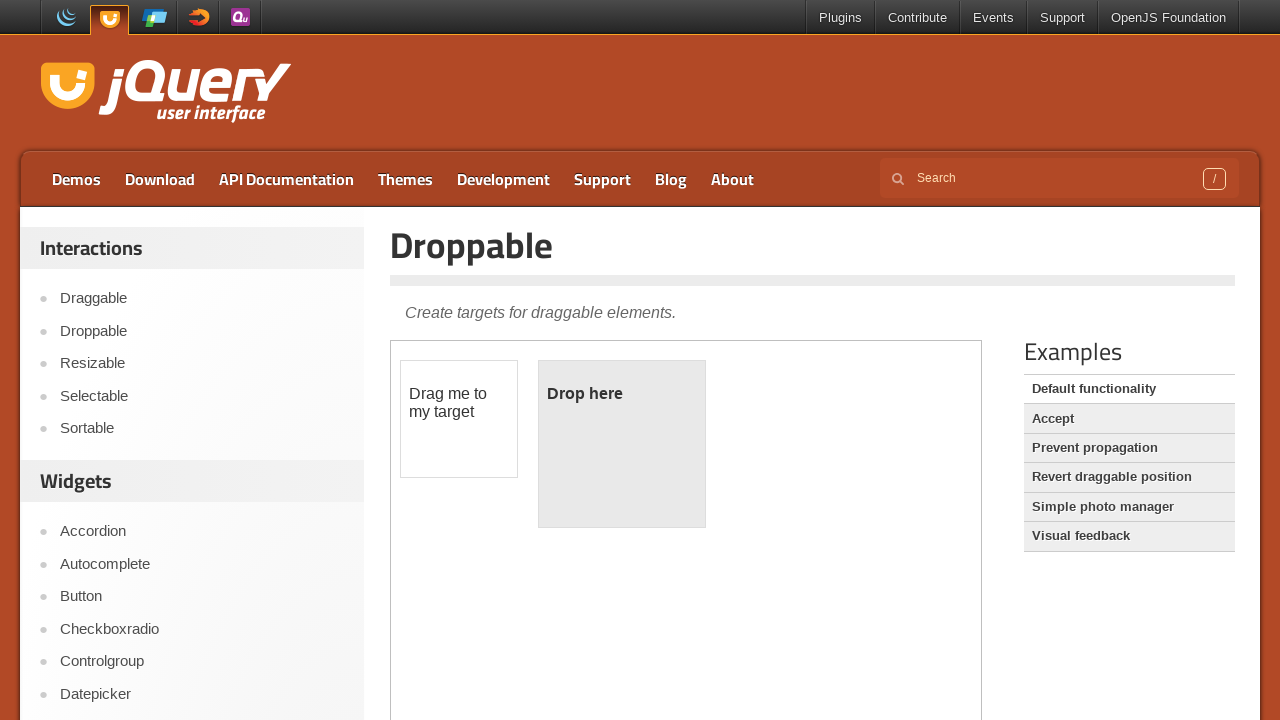

Dragged the draggable element onto the droppable target at (622, 444)
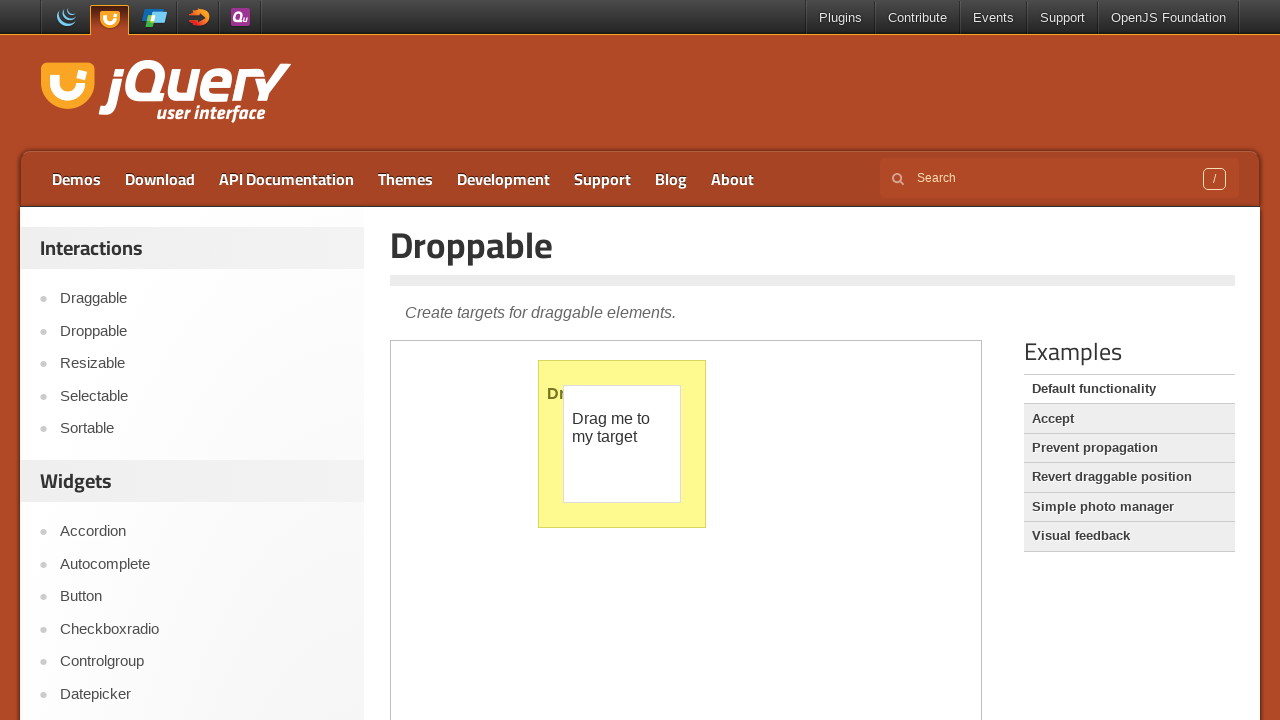

Waited 2 seconds for drag-and-drop animation to complete
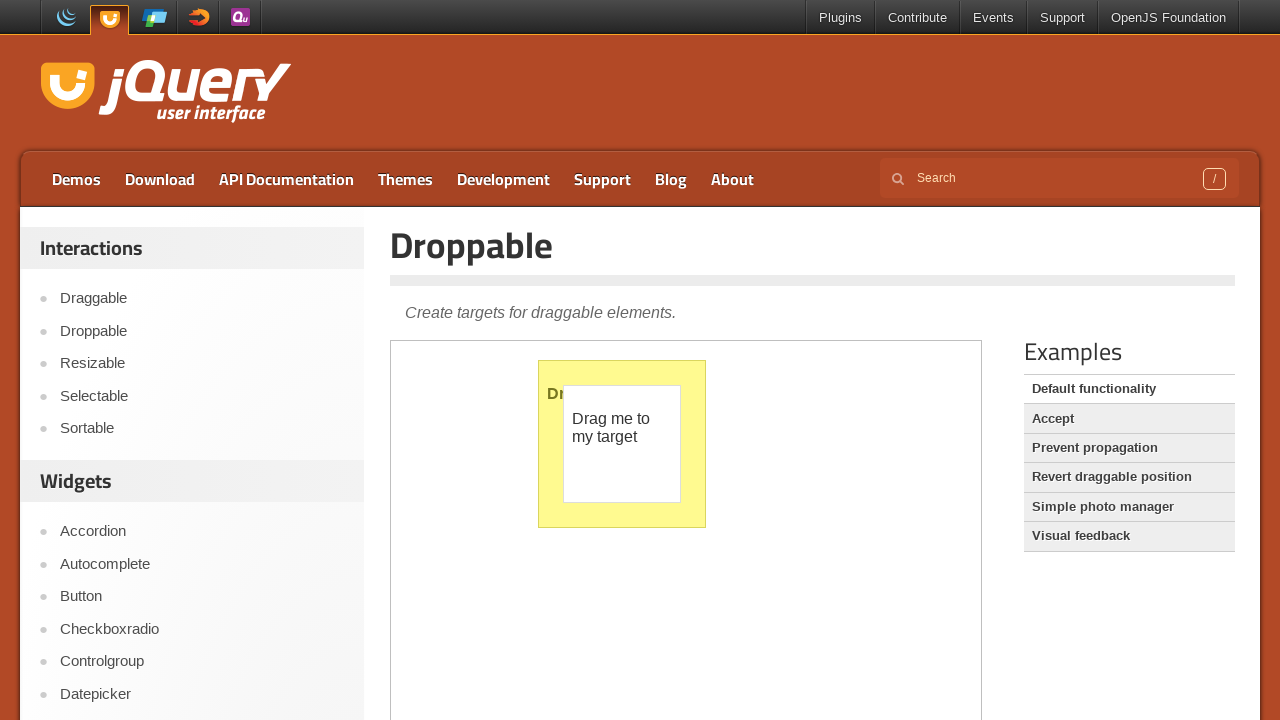

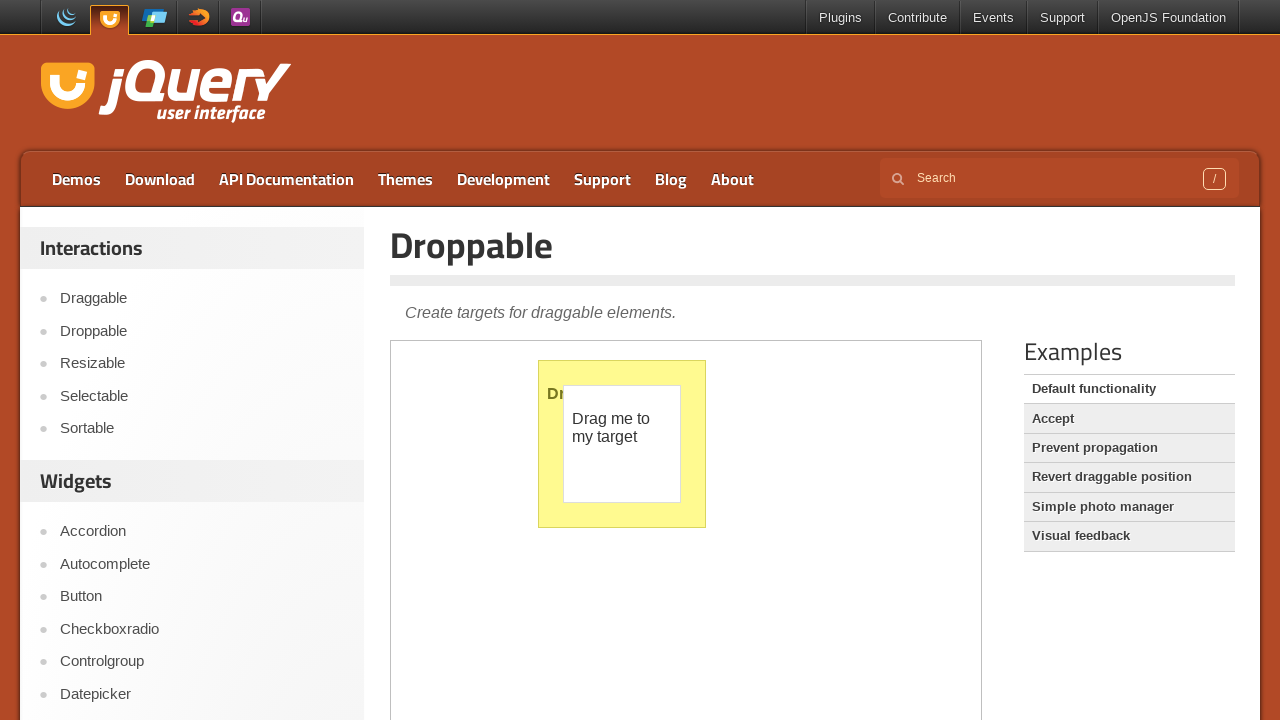